Navigates to HP website homepage and verifies the page loads by checking the current URL

Starting URL: https://www.hp.com/

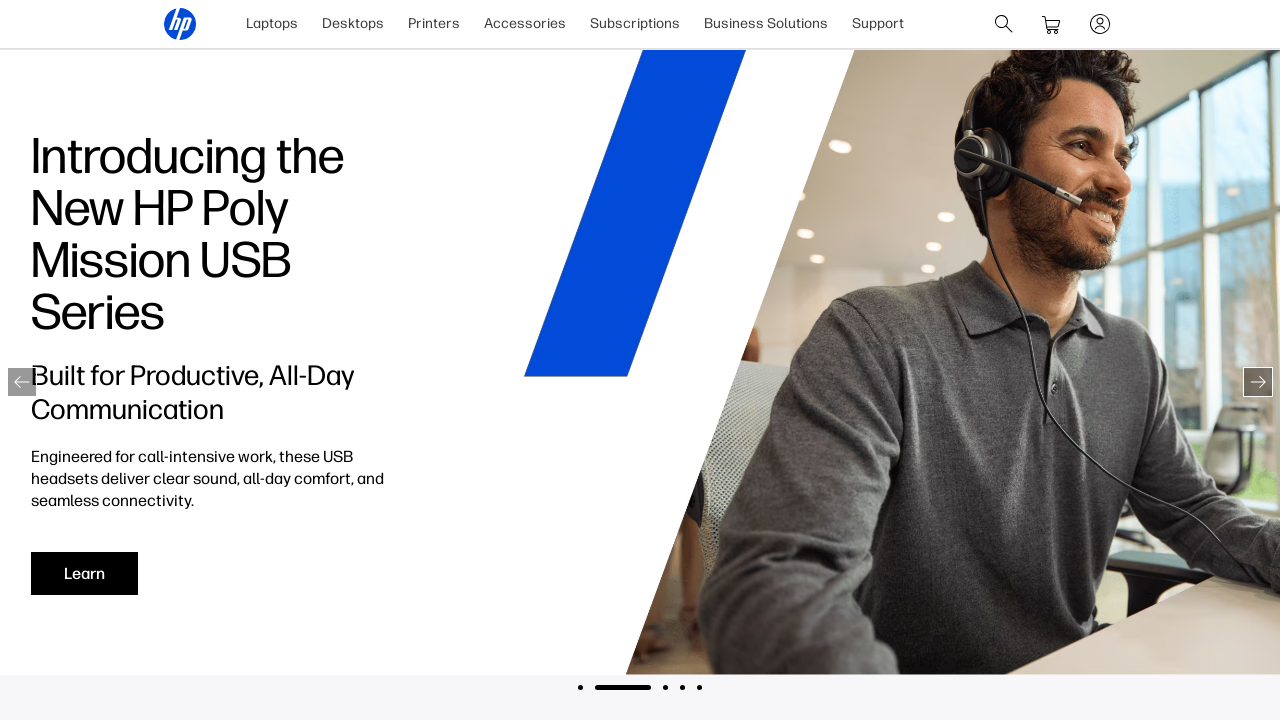

Waited for page to reach domcontentloaded state
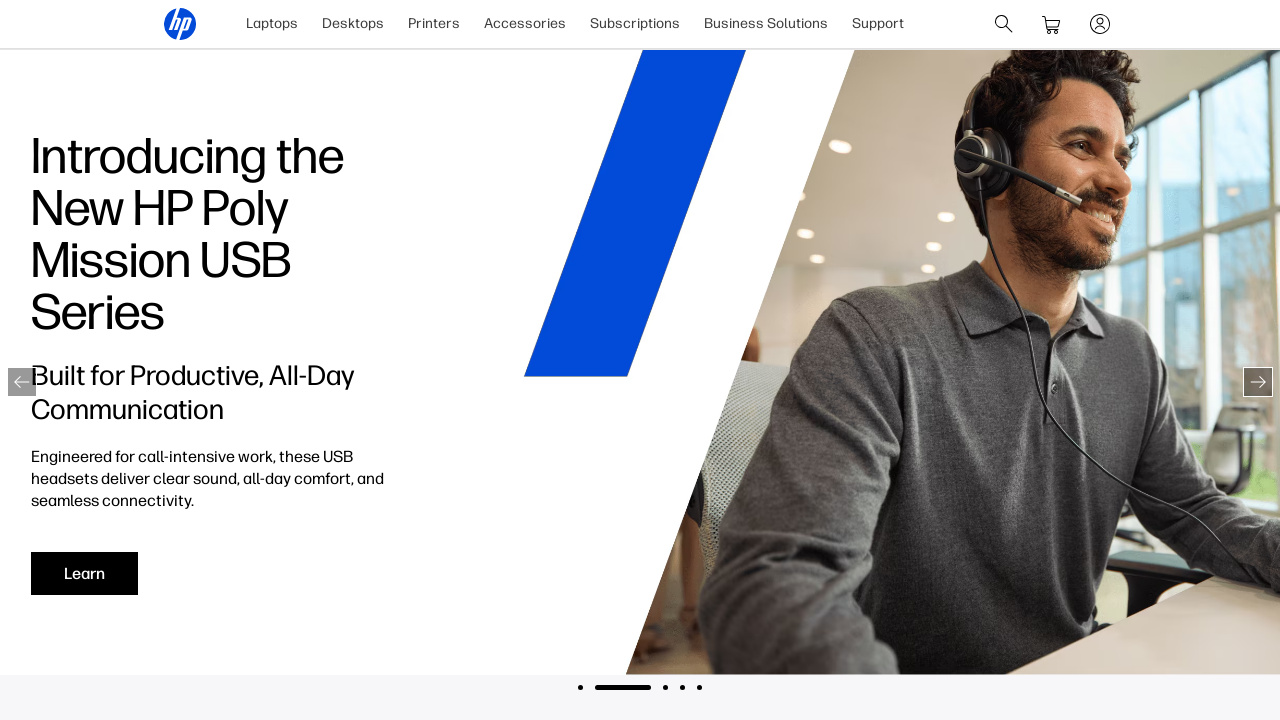

Retrieved current URL: https://www.hp.com/us-en/home.html
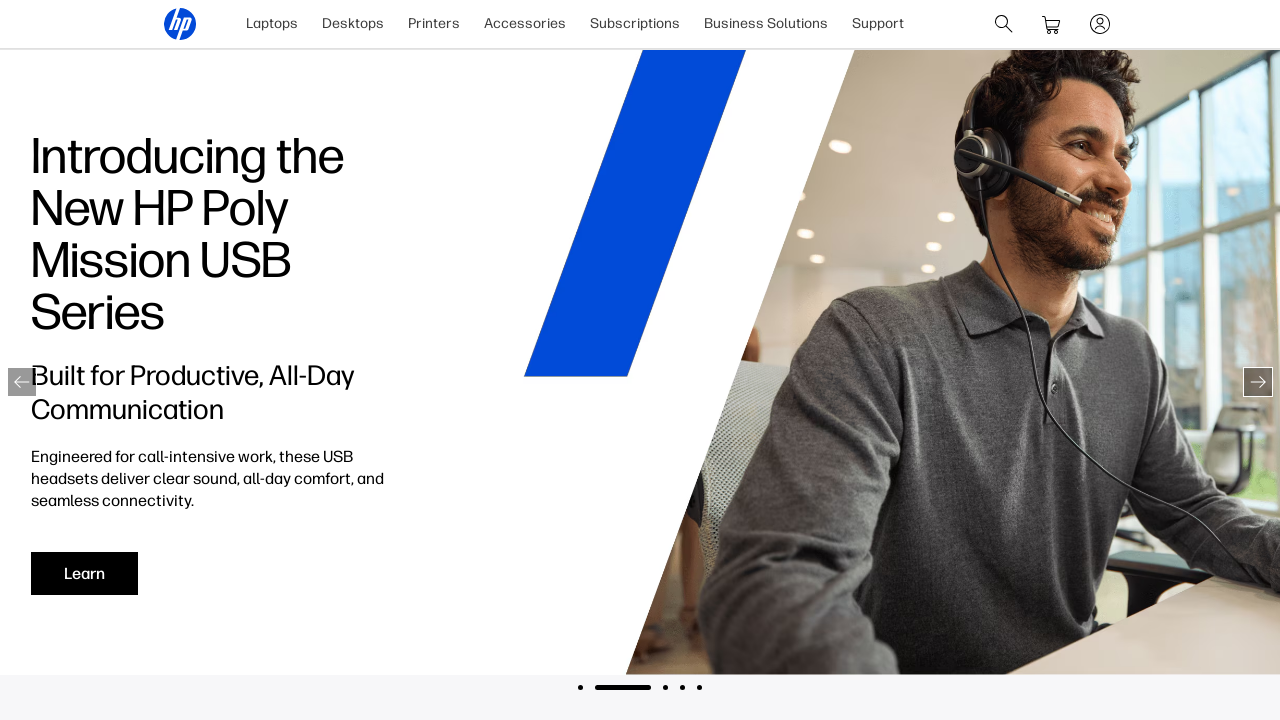

Verified that current URL contains 'hp.com'
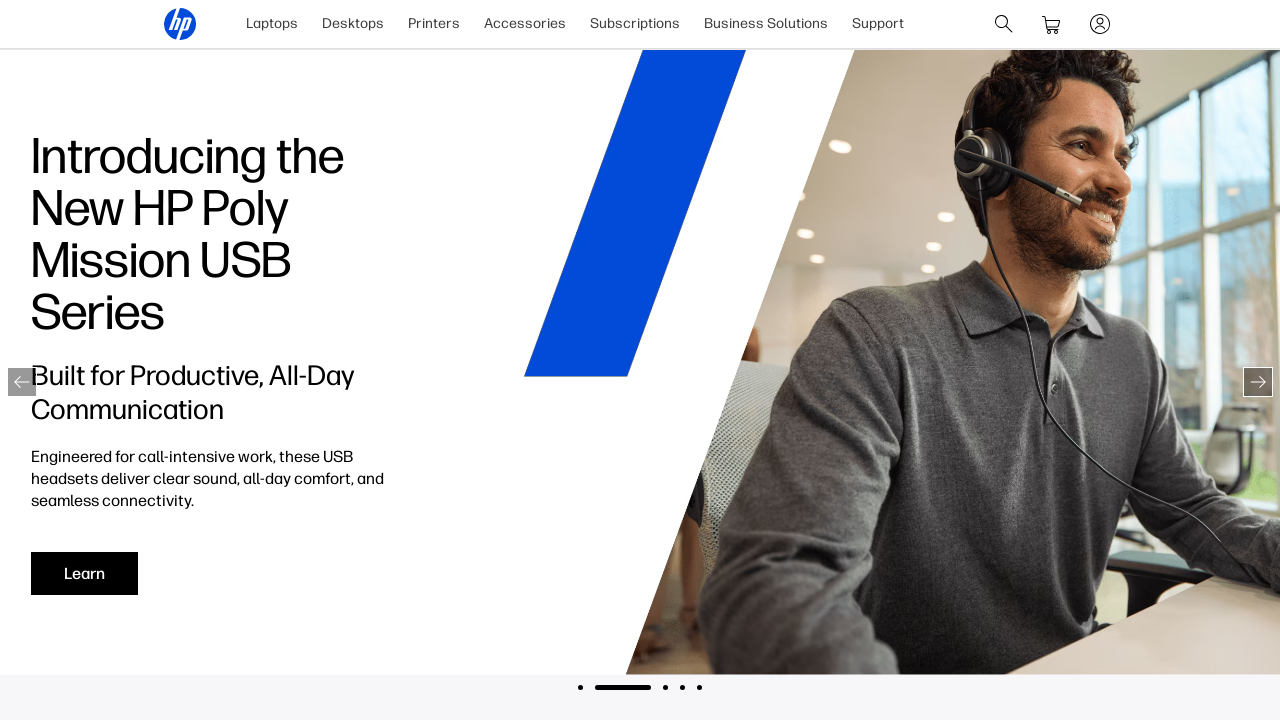

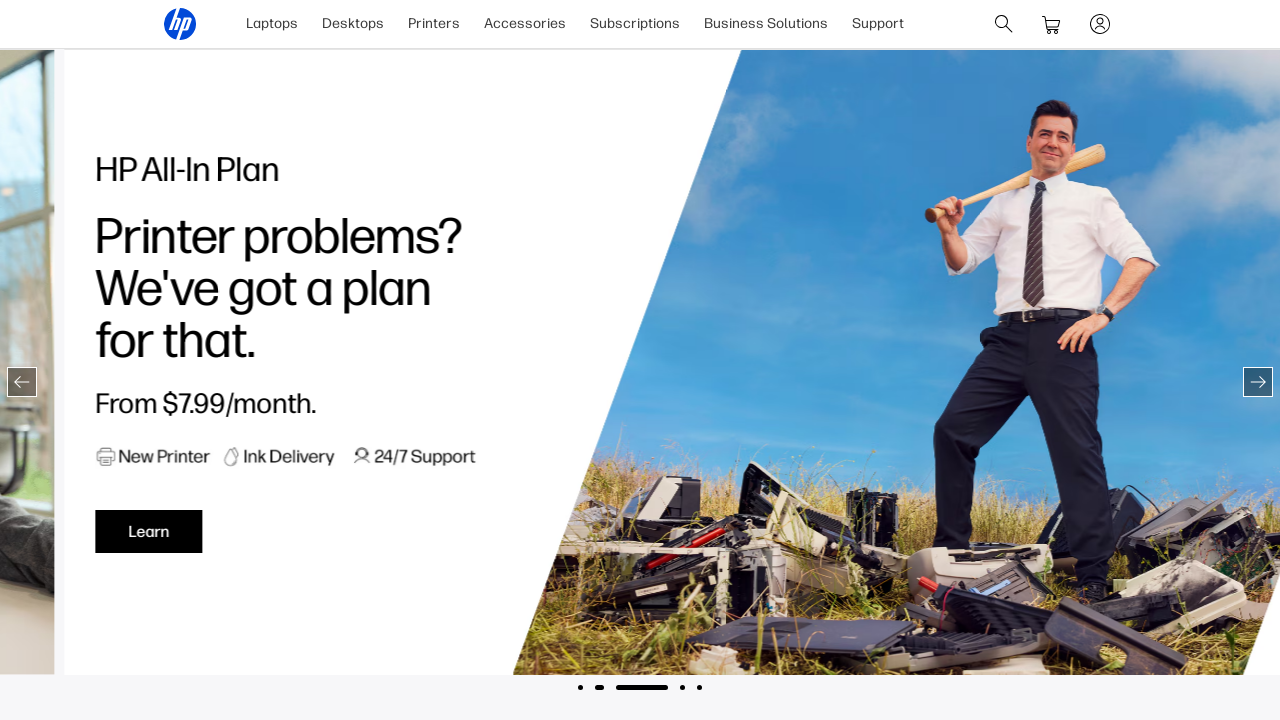